Tests drag and drop functionality by dragging element A to element B

Starting URL: https://crossbrowsertesting.github.io/drag-and-drop

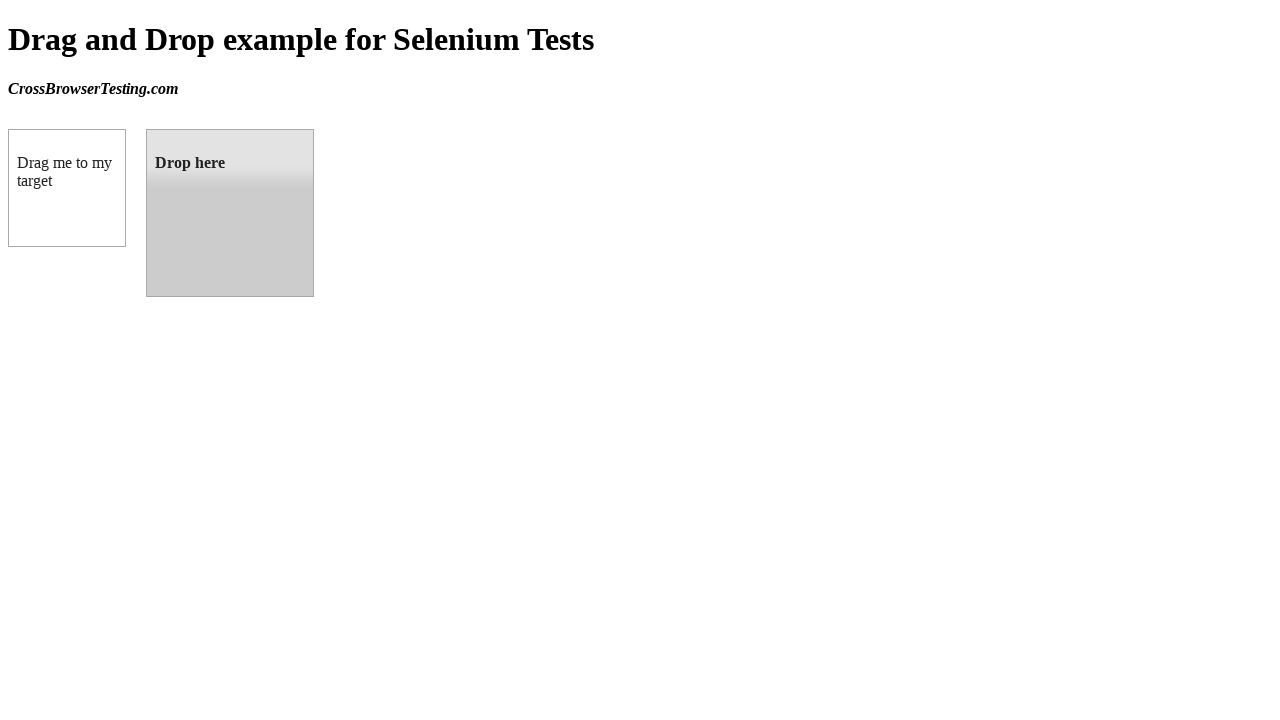

Waited for draggable element A to be present
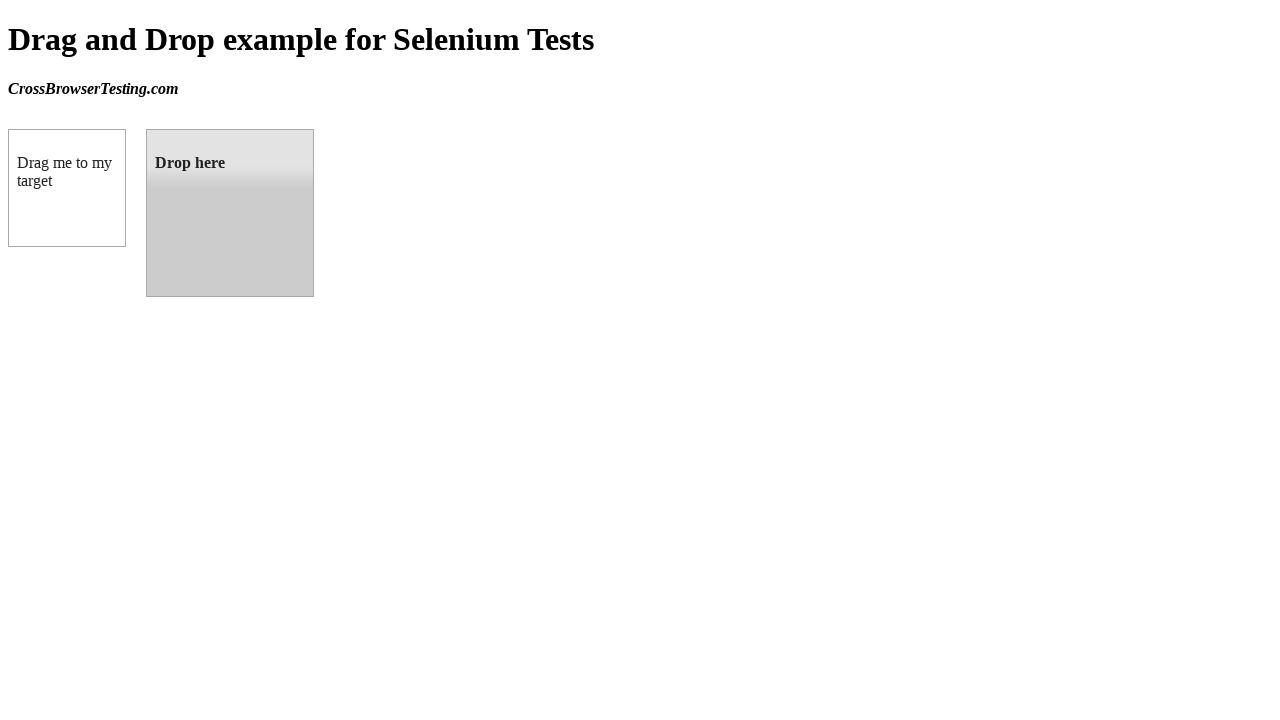

Waited for droppable element B to be present
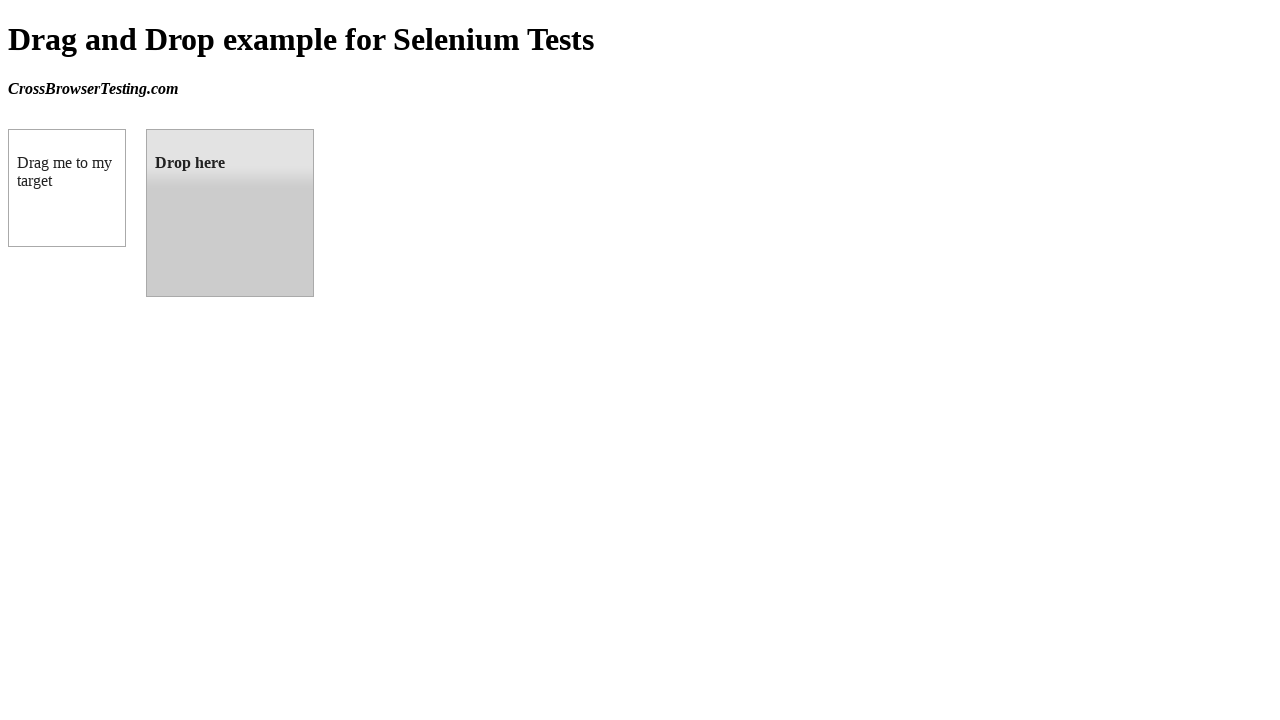

Dragged element A to element B successfully at (230, 213)
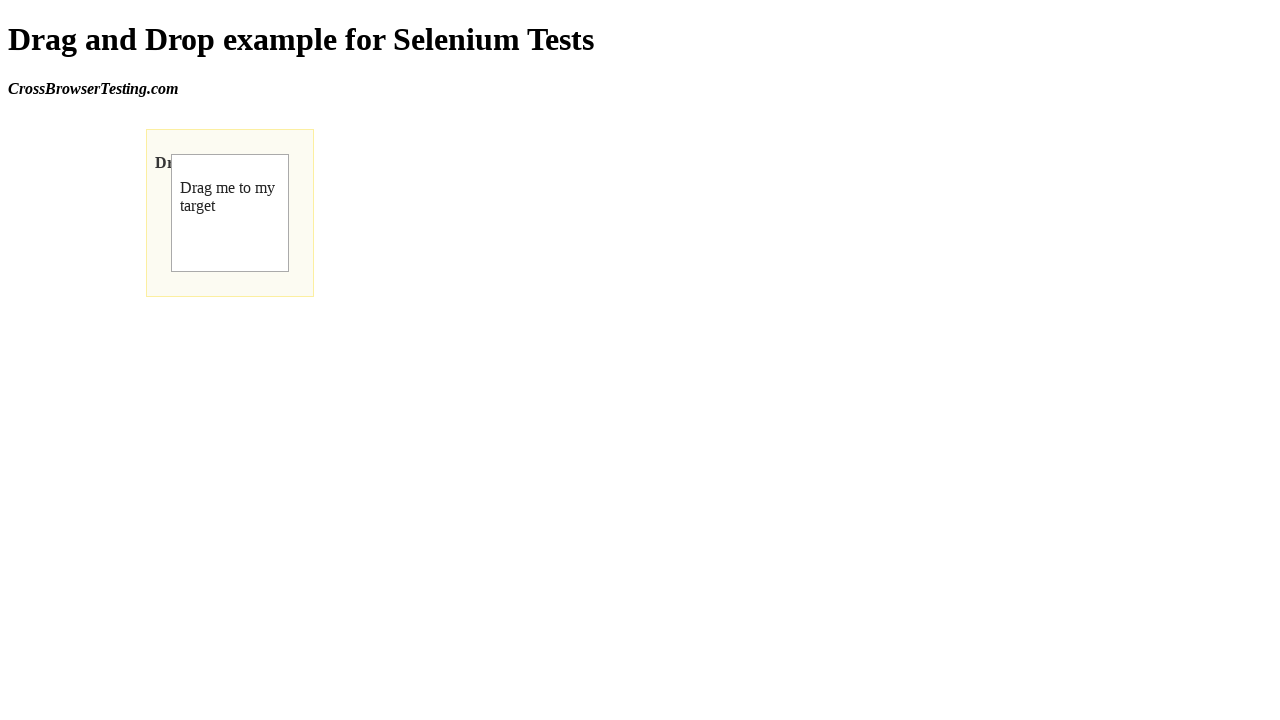

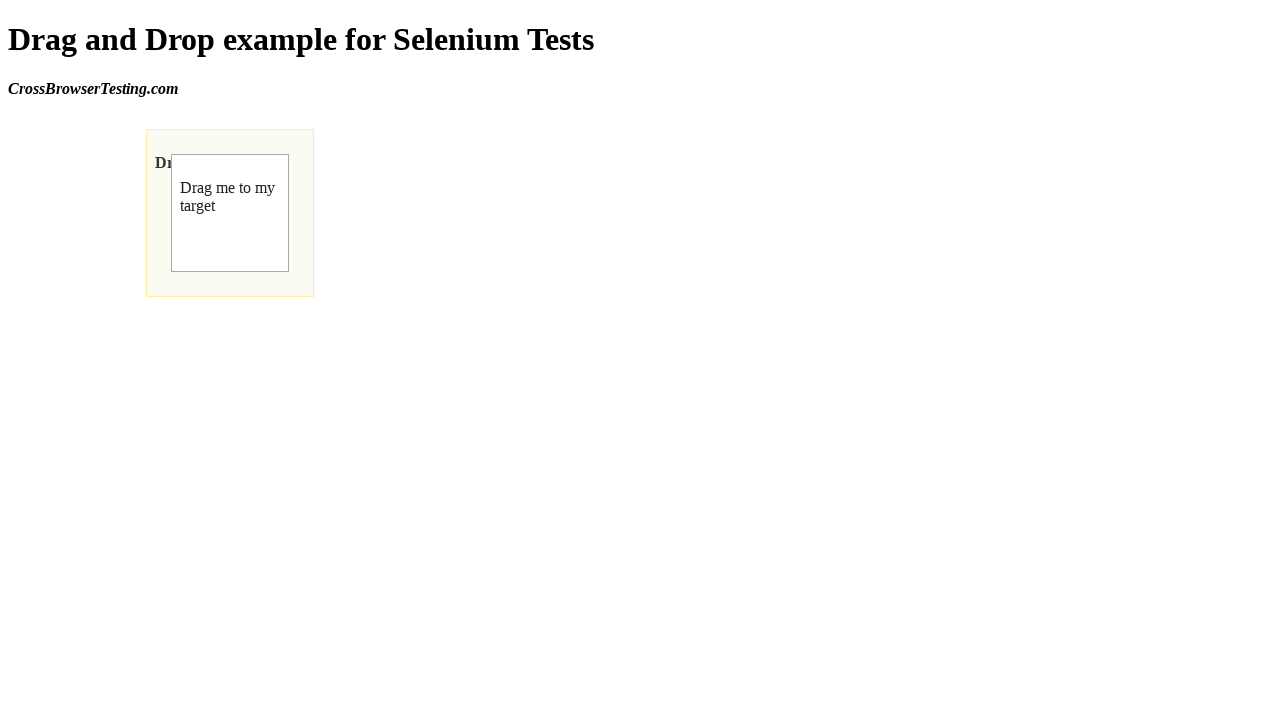